Tests opting out of A/B tests by first verifying the page shows an A/B test variation, then adding an opt-out cookie and confirming the page shows "No A/B Test" after refresh.

Starting URL: http://the-internet.herokuapp.com/abtest

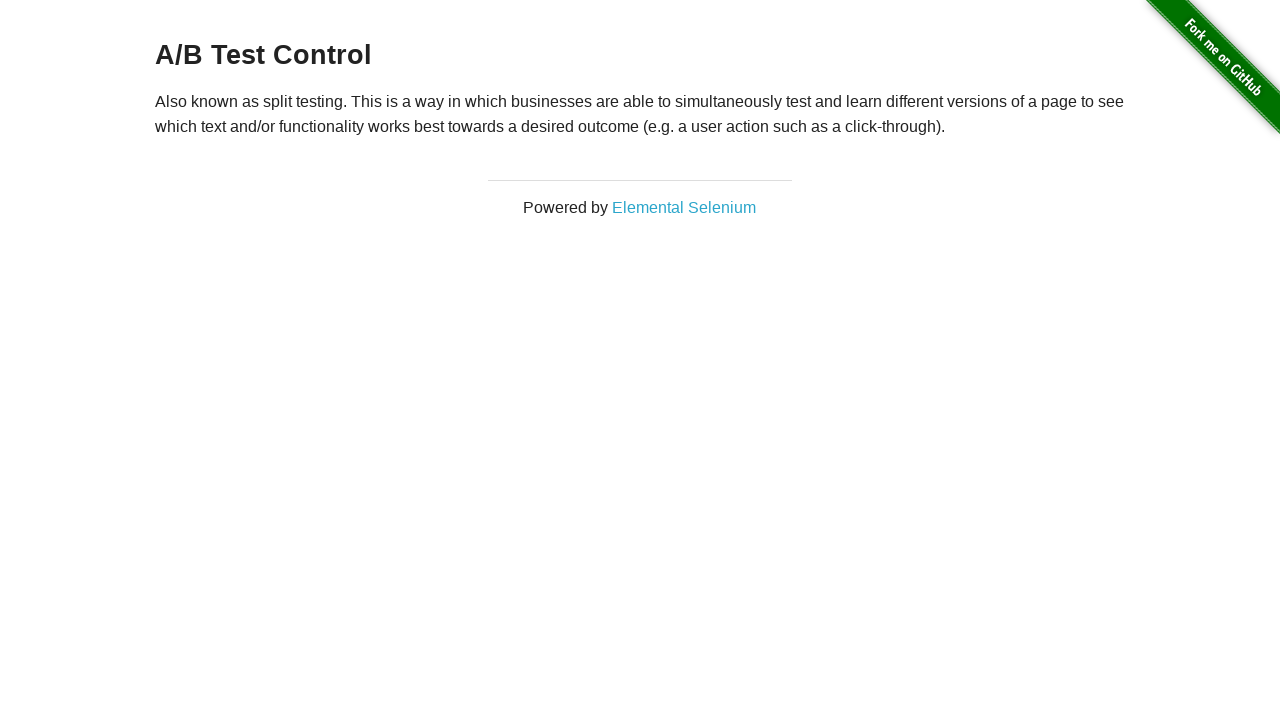

Retrieved heading text to verify A/B test variation is shown
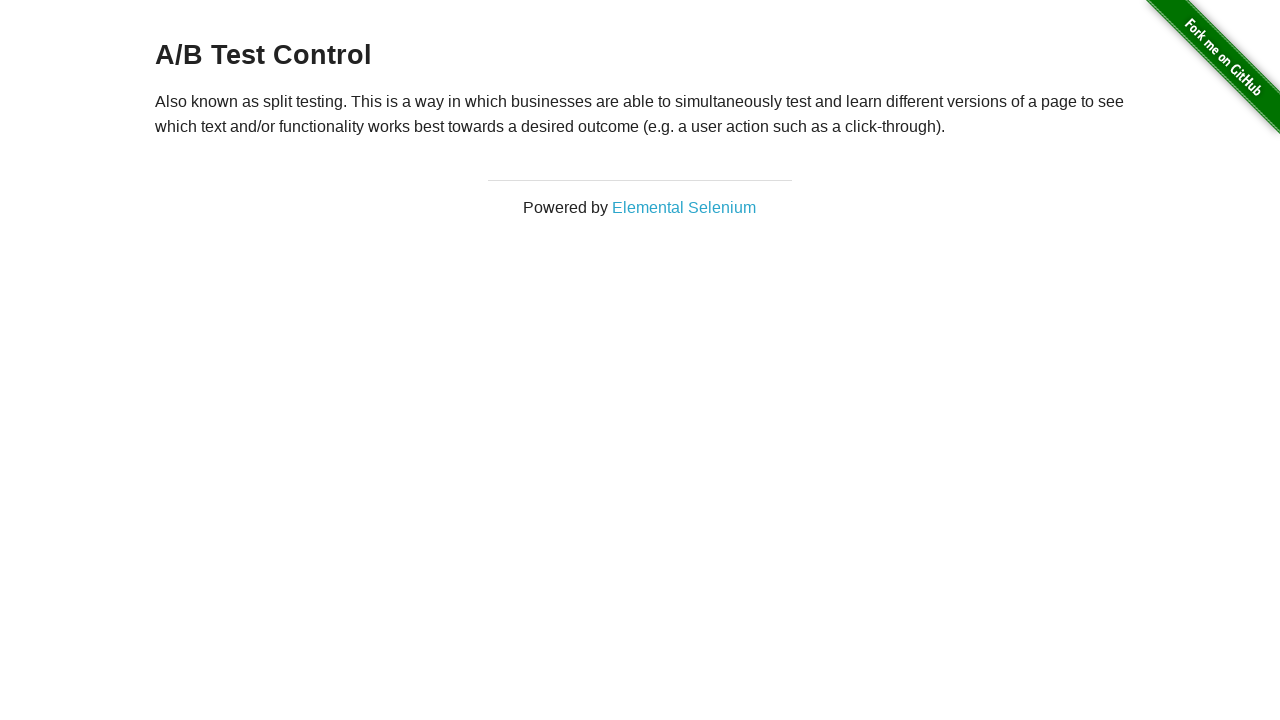

Verified page shows A/B Test Variation 1 or A/B Test Control
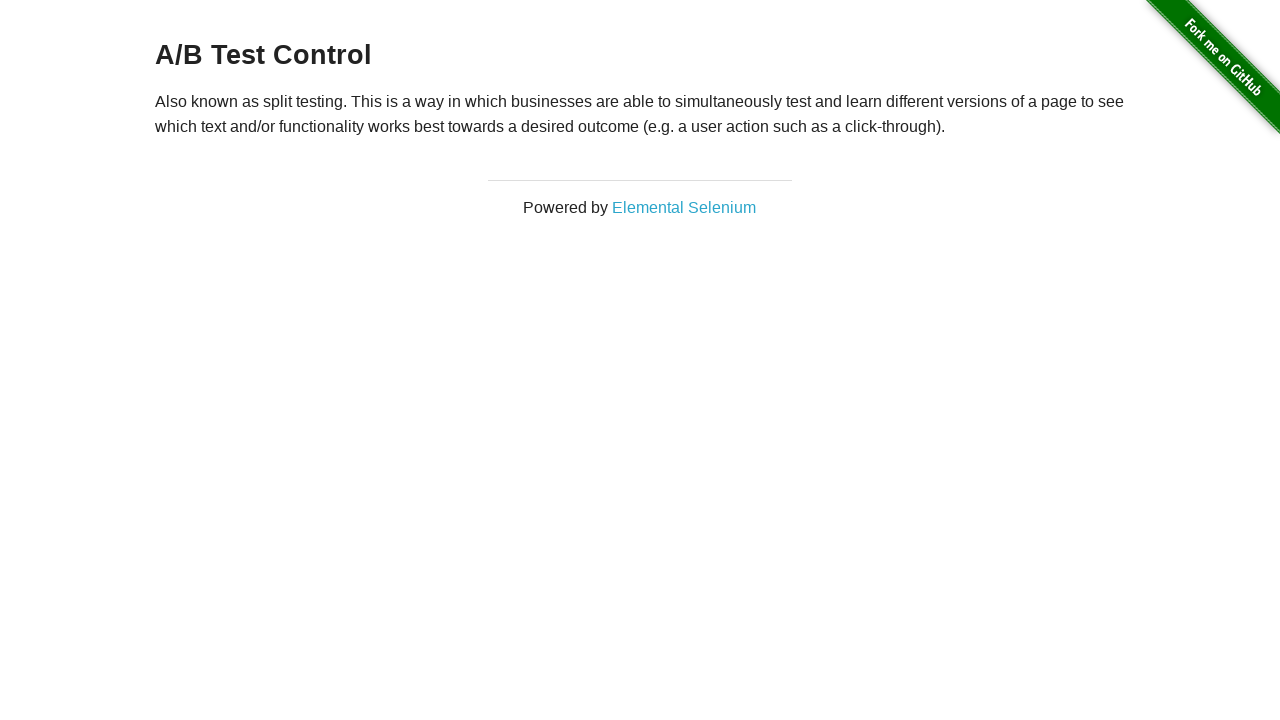

Added optimizelyOptOut cookie to opt out of A/B testing
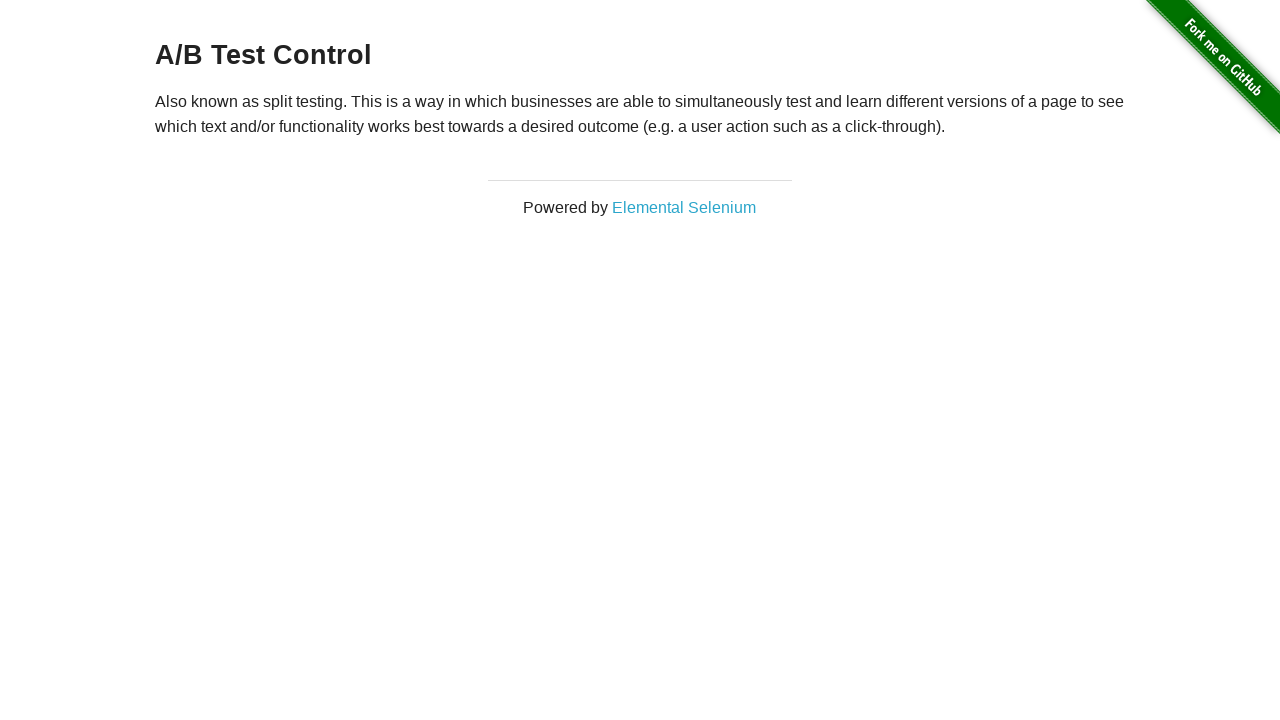

Reloaded page after setting opt-out cookie
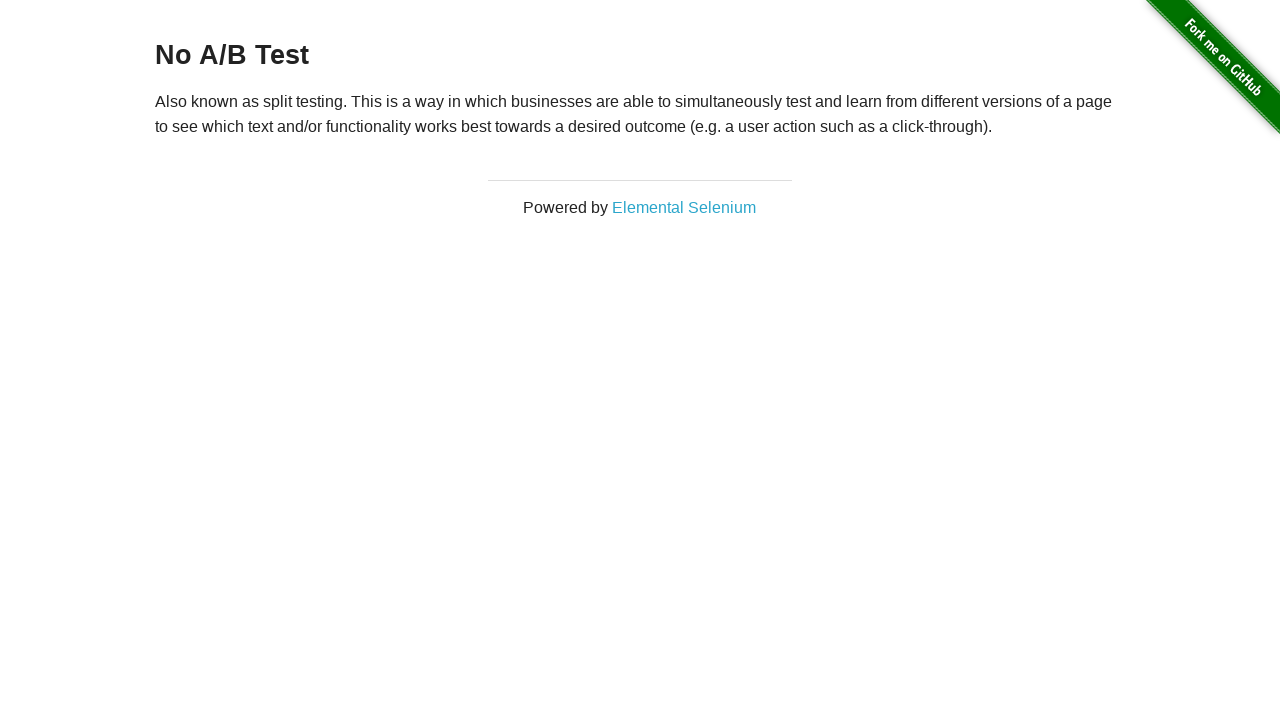

Retrieved heading text after page reload
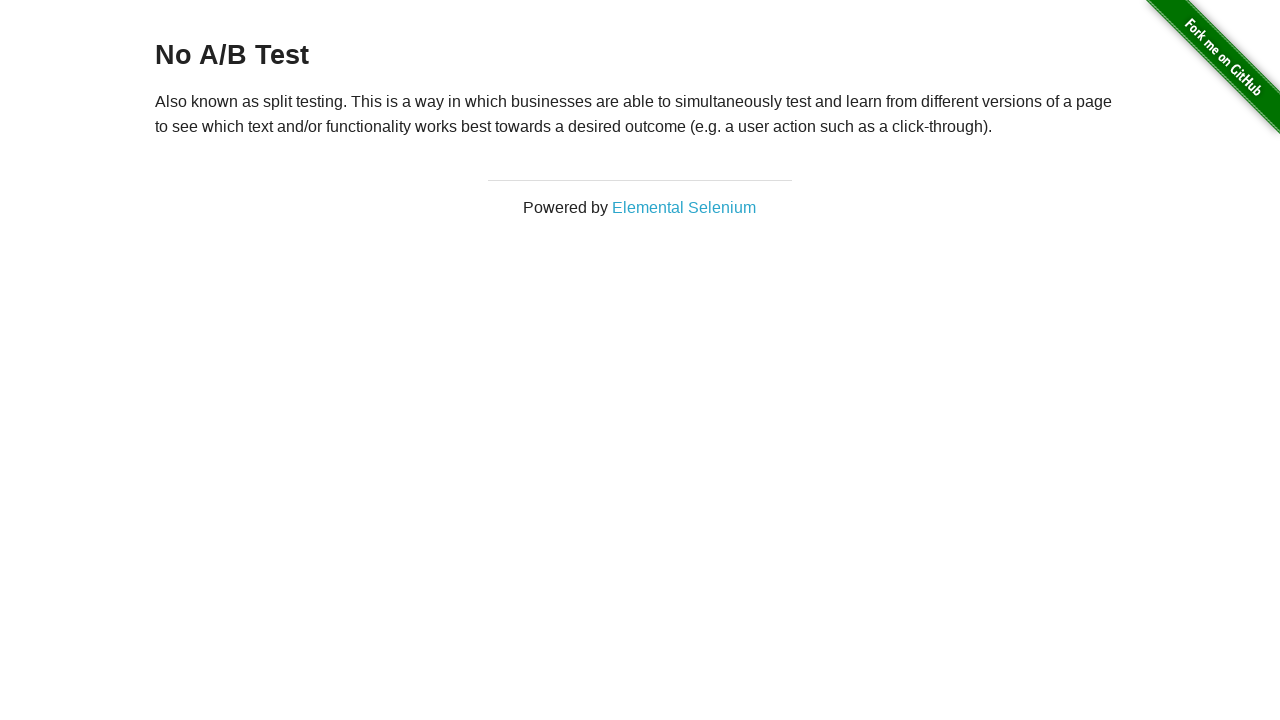

Verified page now shows 'No A/B Test' after opt-out
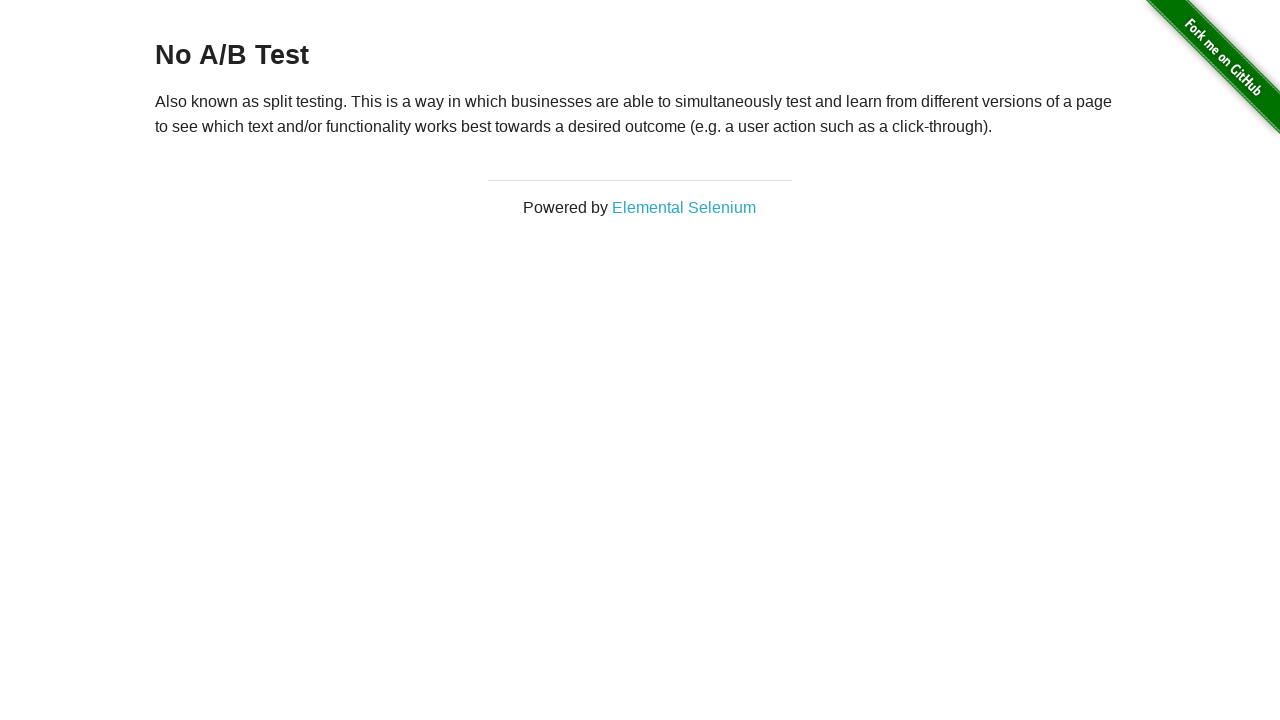

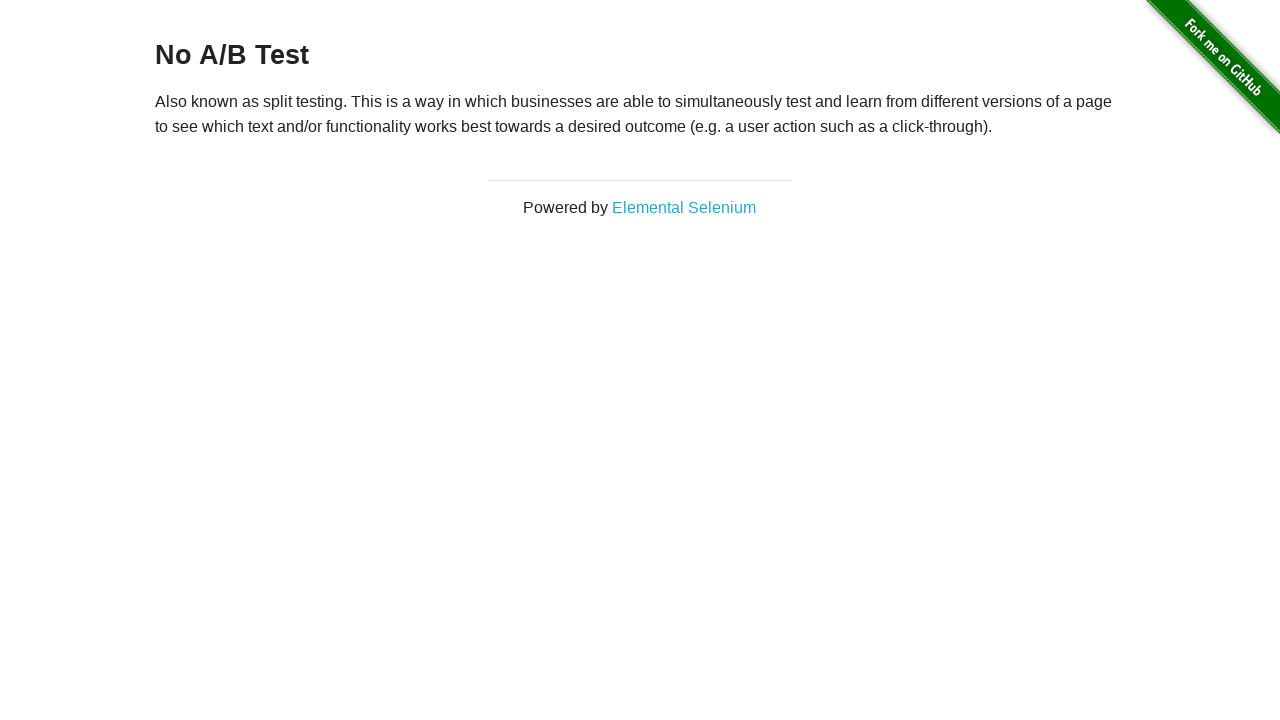